Tests geolocation override functionality by setting a custom geographic location (latitude 40, longitude 3) and navigating to a location-checking website to verify the spoofed location is detected.

Starting URL: https://my-location.org/

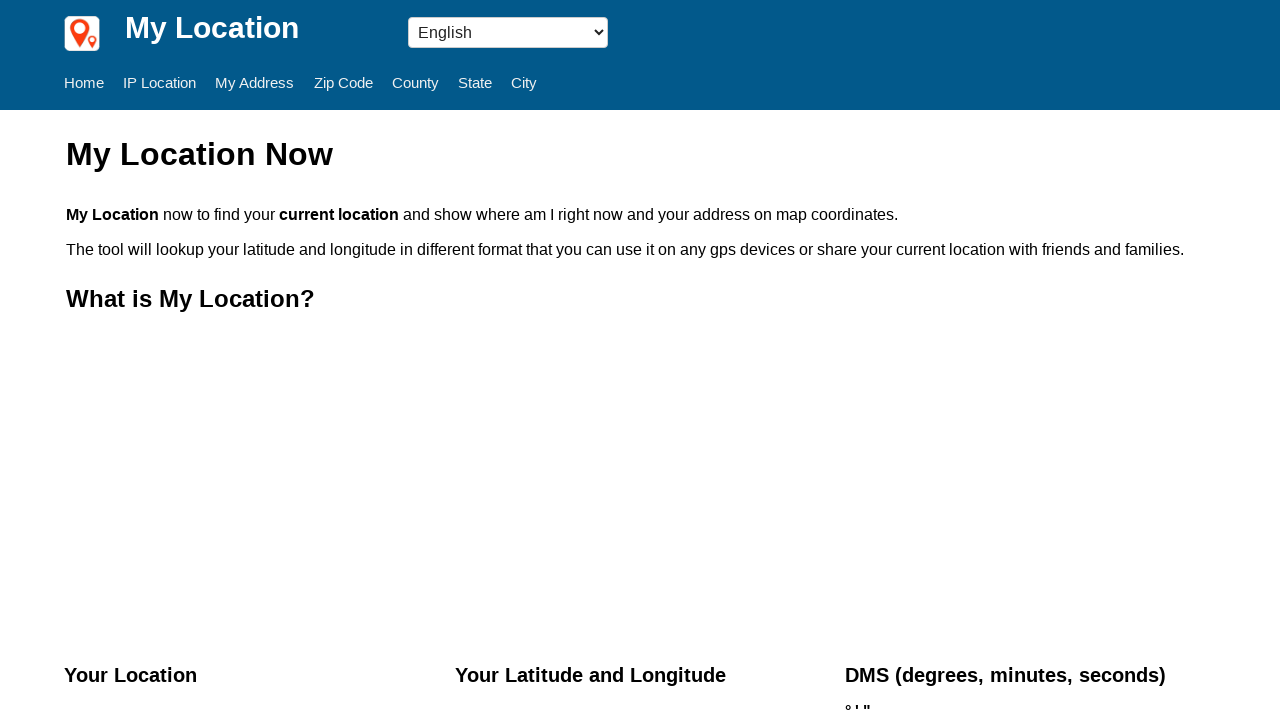

Granted geolocation permission to the context
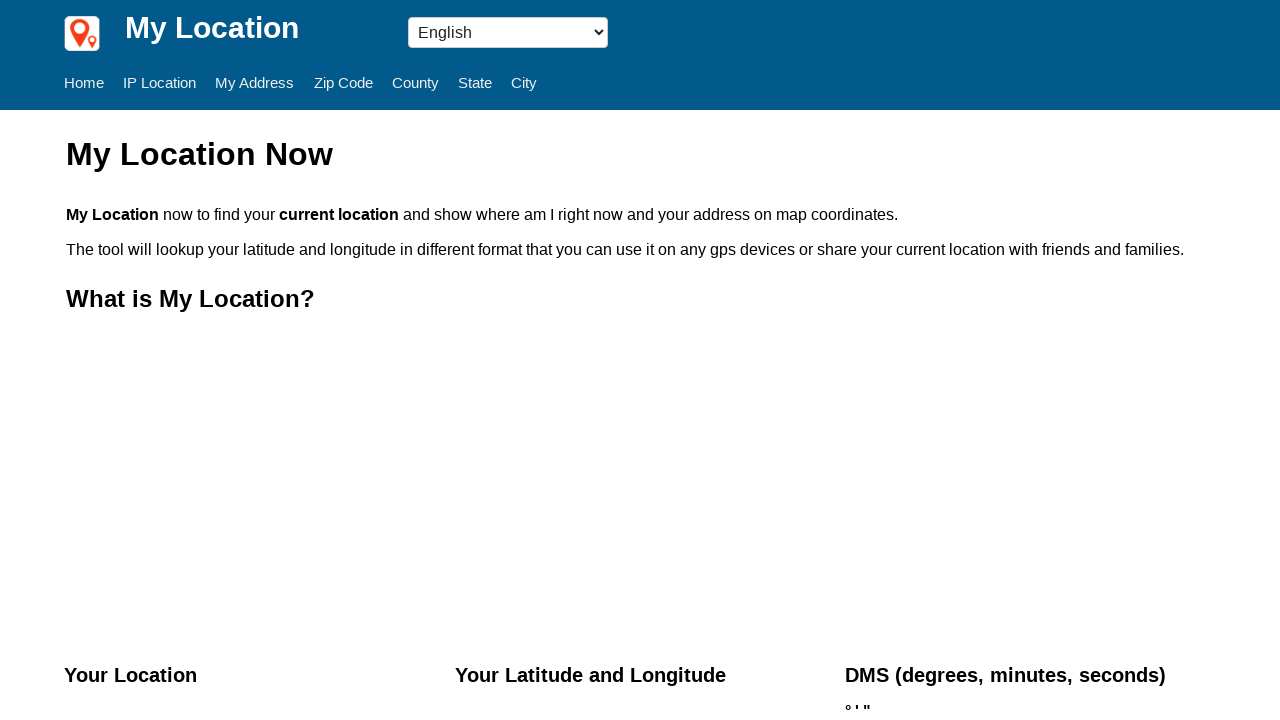

Set geolocation override to latitude 40, longitude 3 with accuracy 1
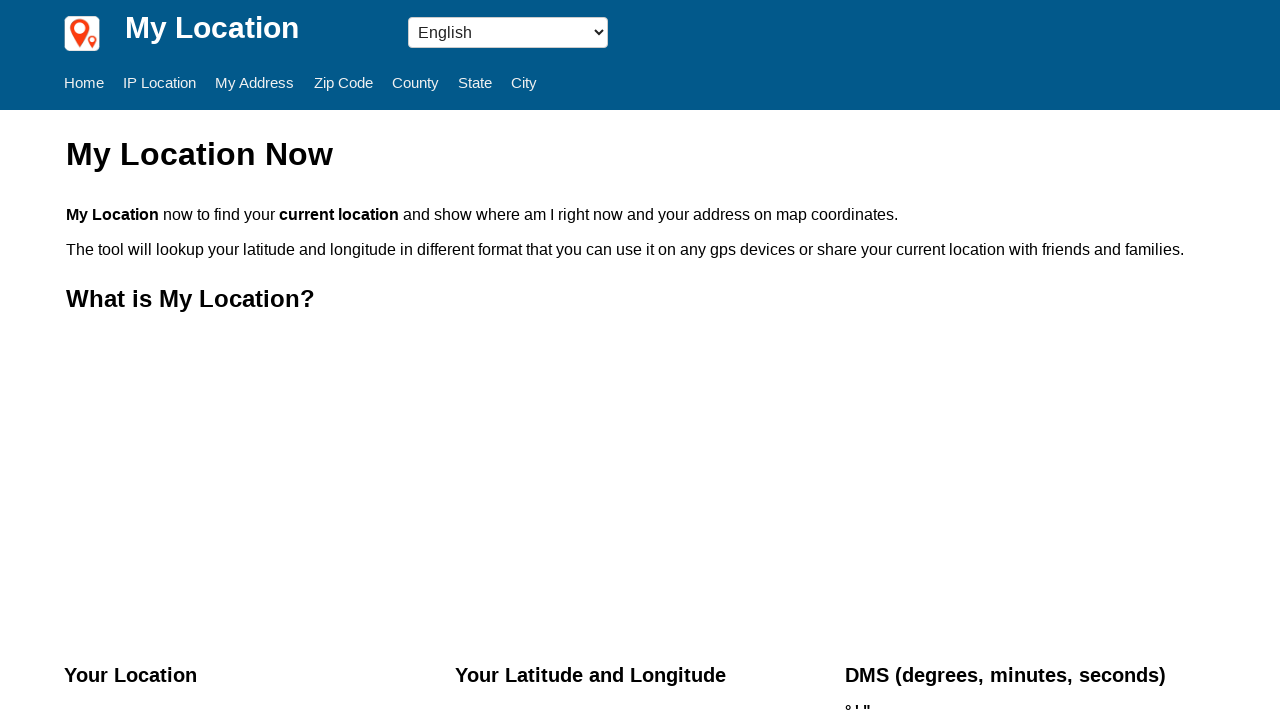

Reloaded the page to apply geolocation override
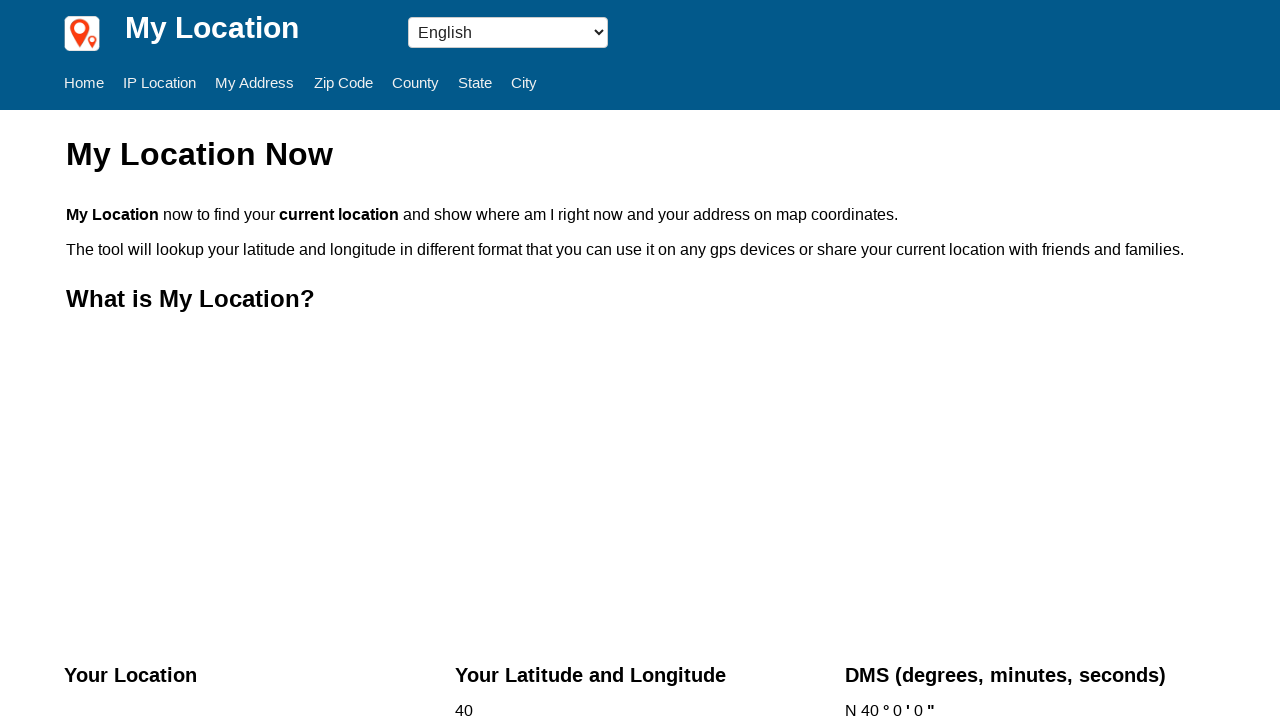

Waited for location page to load with networkidle state
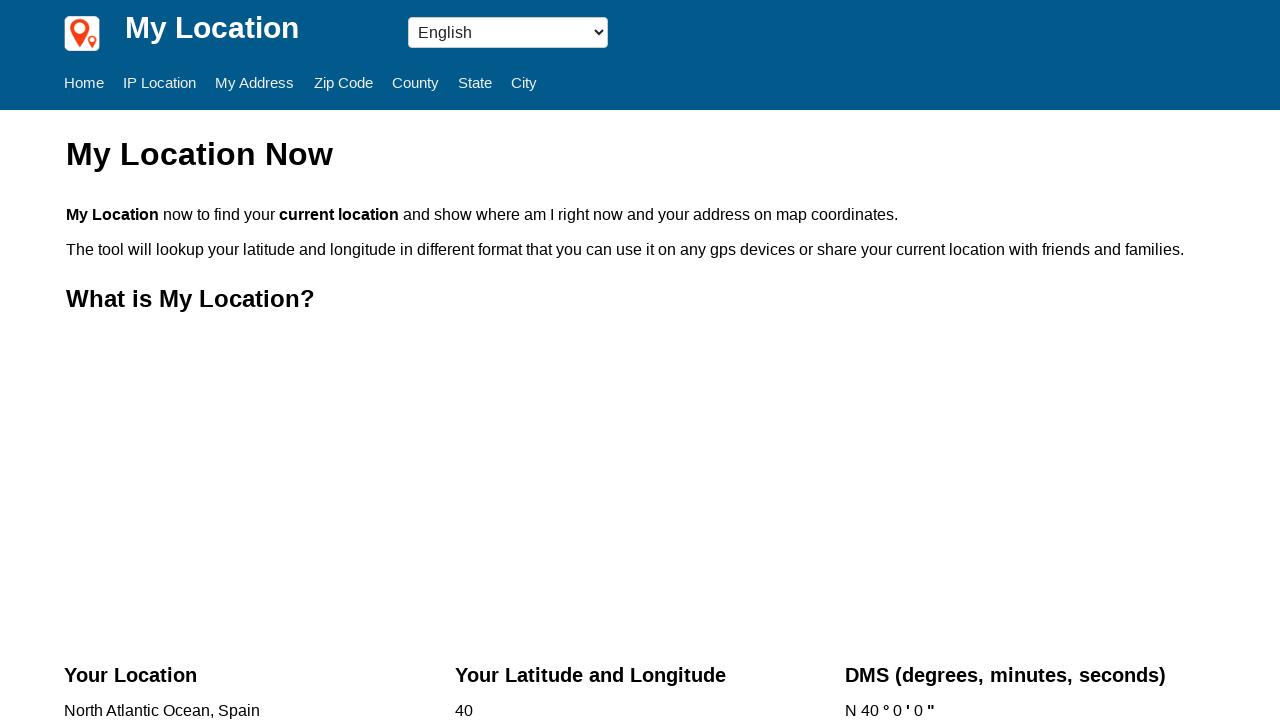

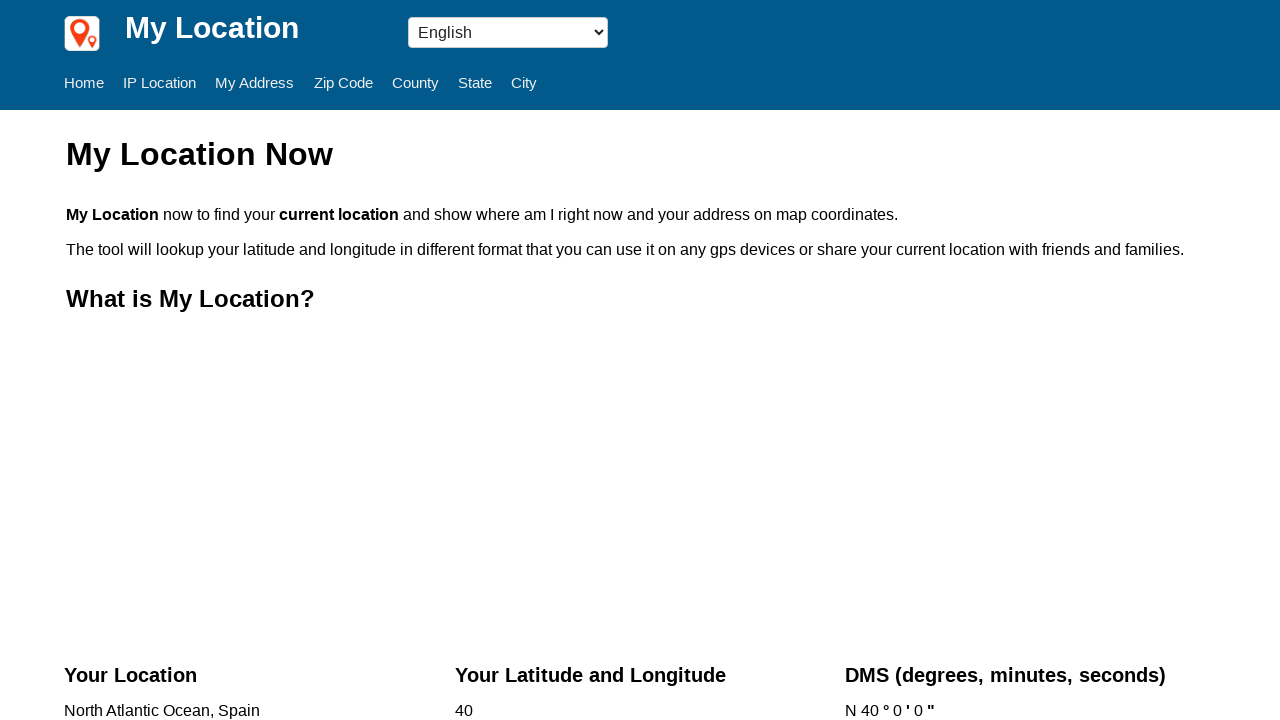